Fills out Oracle account creation form with user information including email, password, personal details, and company information

Starting URL: https://profile.oracle.com/myprofile/account/create-account.jspx

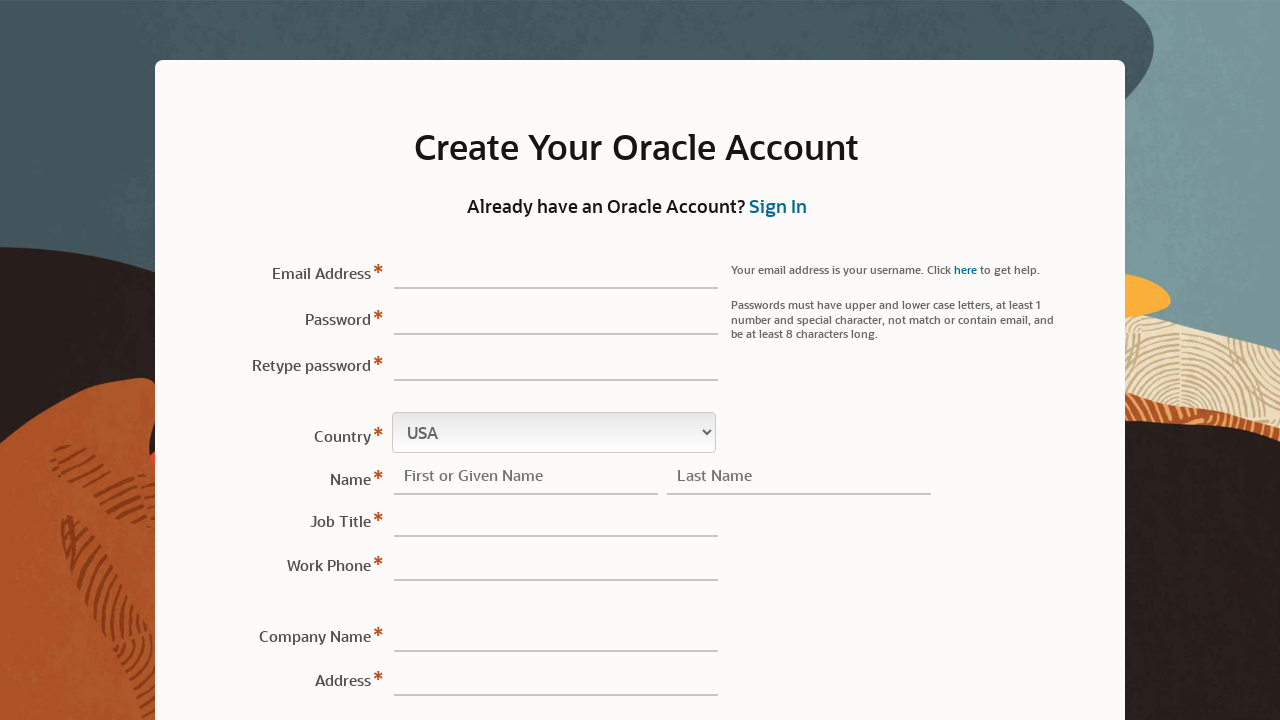

Filled email field with 'john.smith2024@example.com' on #sView1\:r1\:0\:email\:\:content
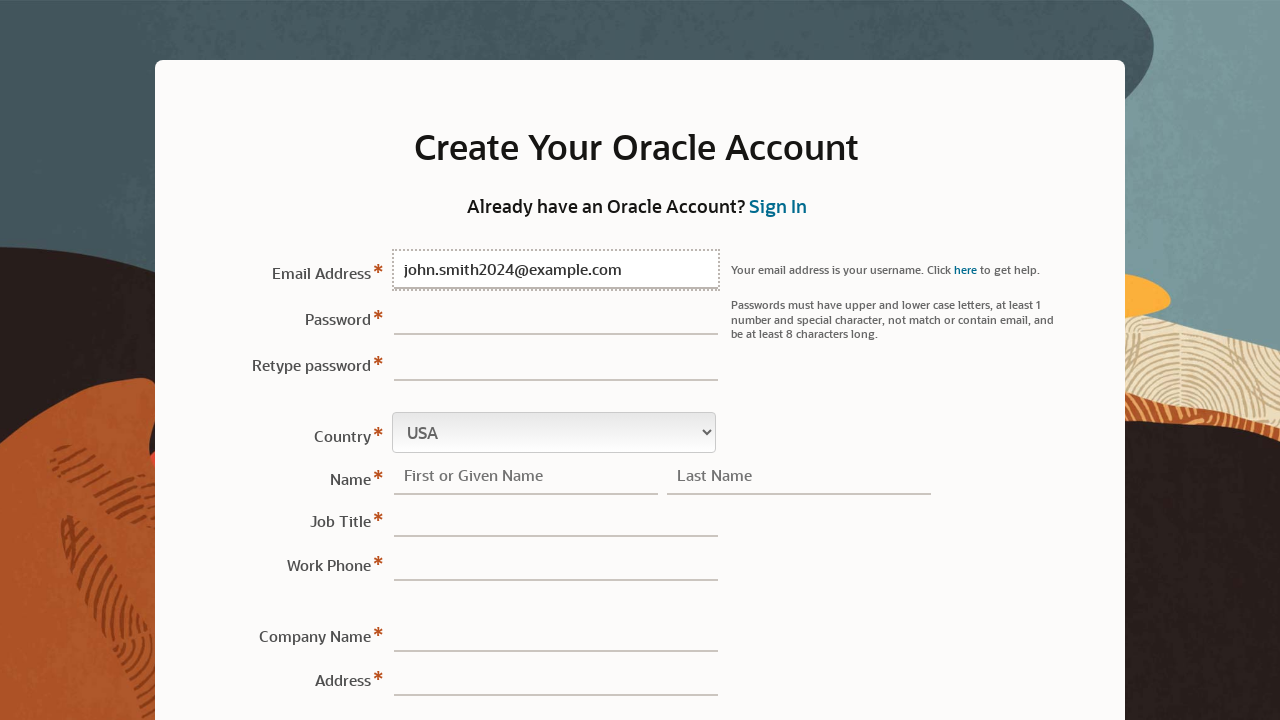

Filled password field with secure password on #sView1\:r1\:0\:password\:\:content
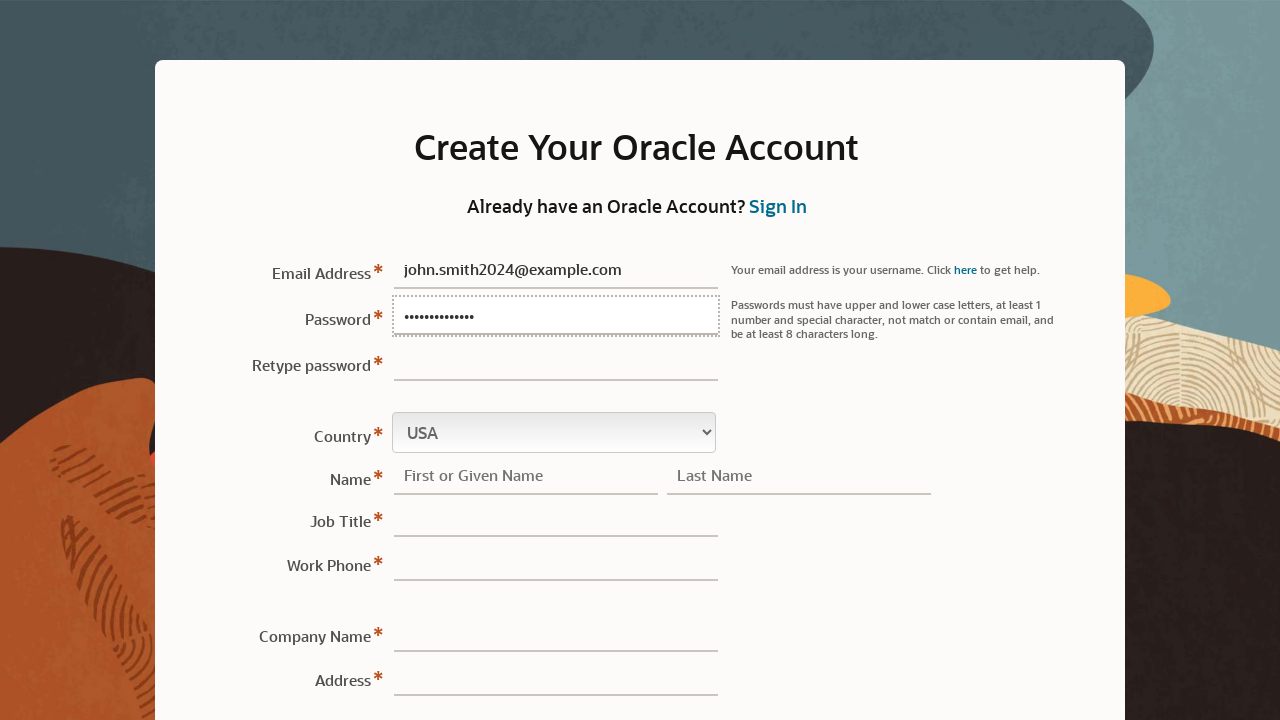

Filled retype password field with matching password on #sView1\:r1\:0\:retypePassword\:\:content
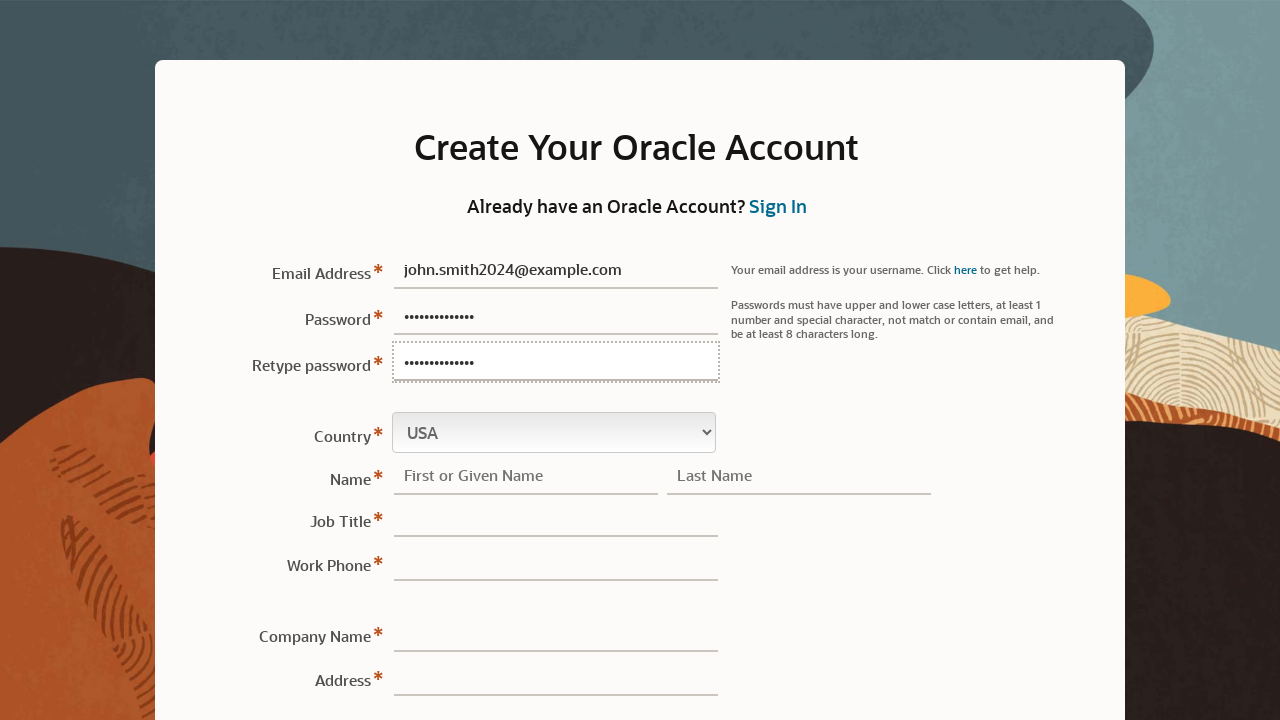

Filled first name field with 'John' on #sView1\:r1\:0\:firstName\:\:content
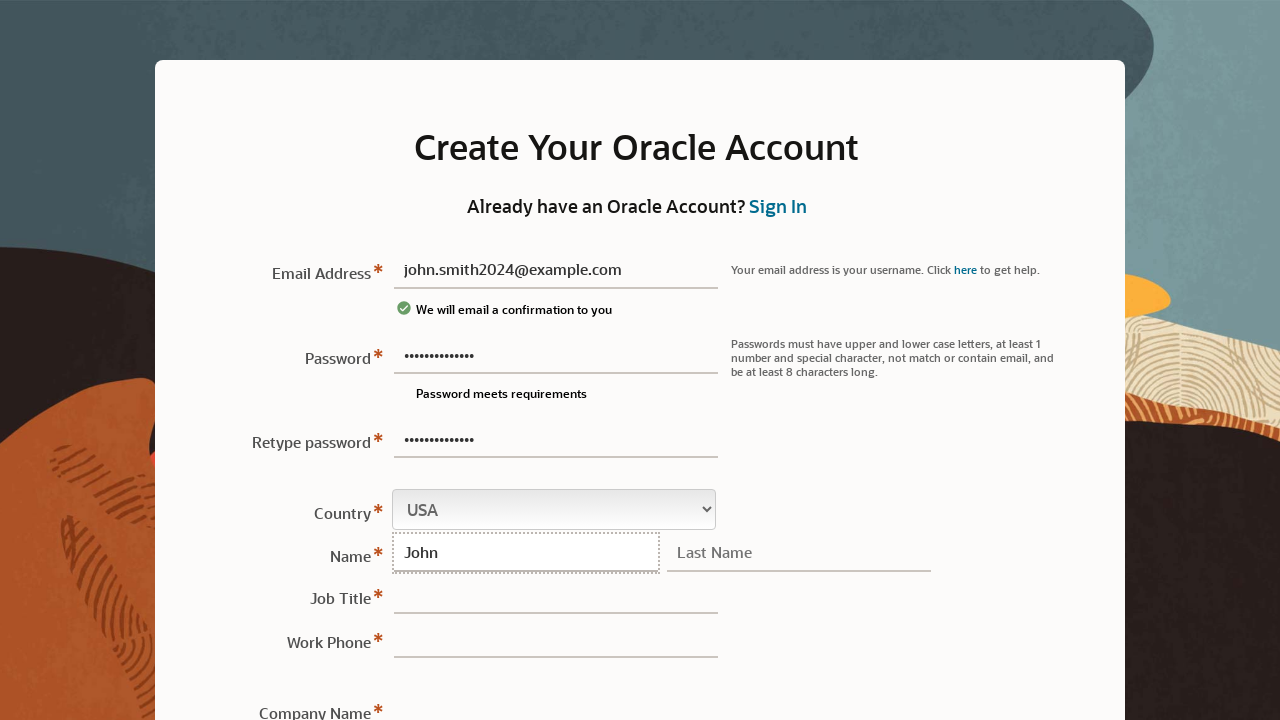

Filled last name field with 'Smith' on #sView1\:r1\:0\:lastName\:\:content
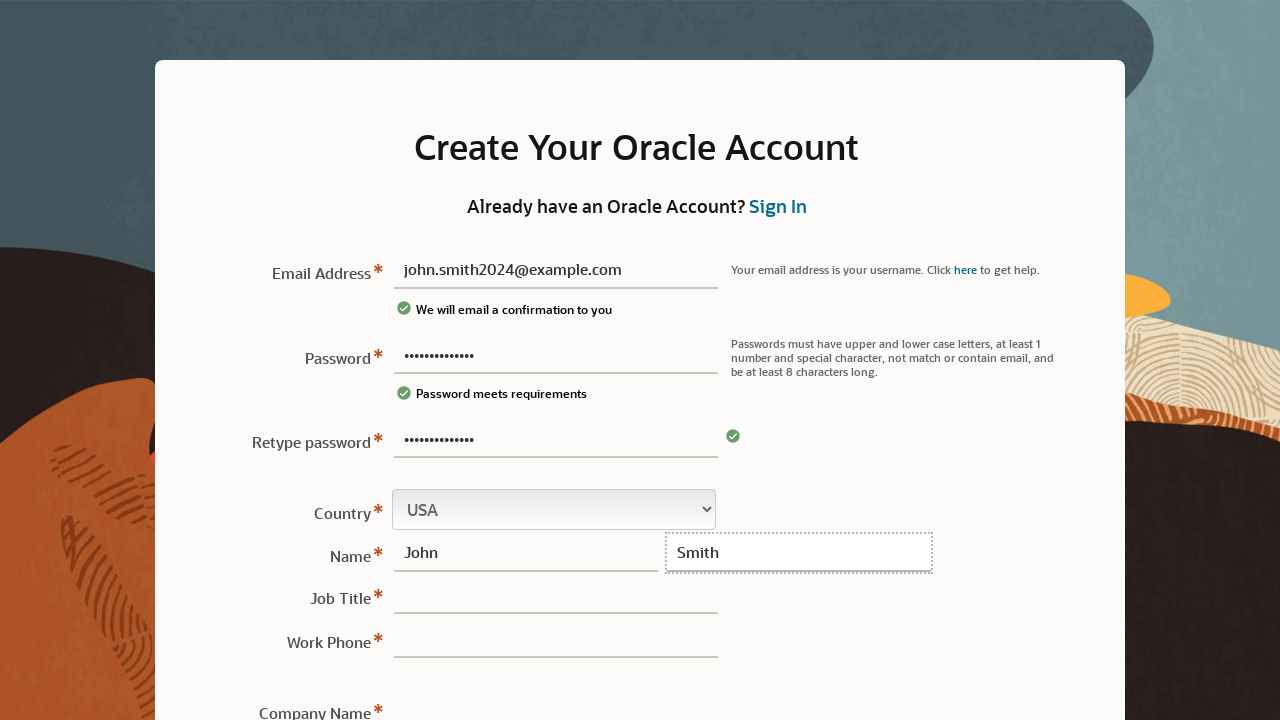

Filled job title field with 'Software Engineer' on #sView1\:r1\:0\:jobTitle\:\:content
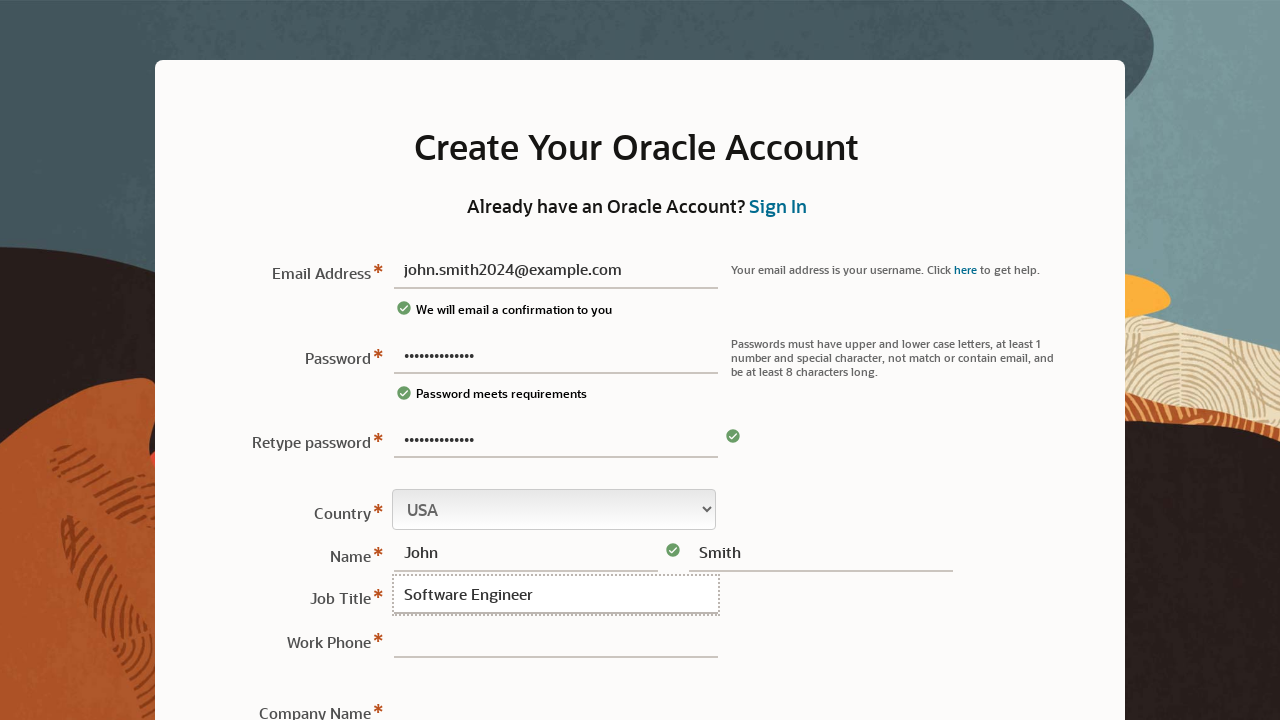

Filled work phone field with '+1-555-123-4567' on #sView1\:r1\:0\:workPhone\:\:content
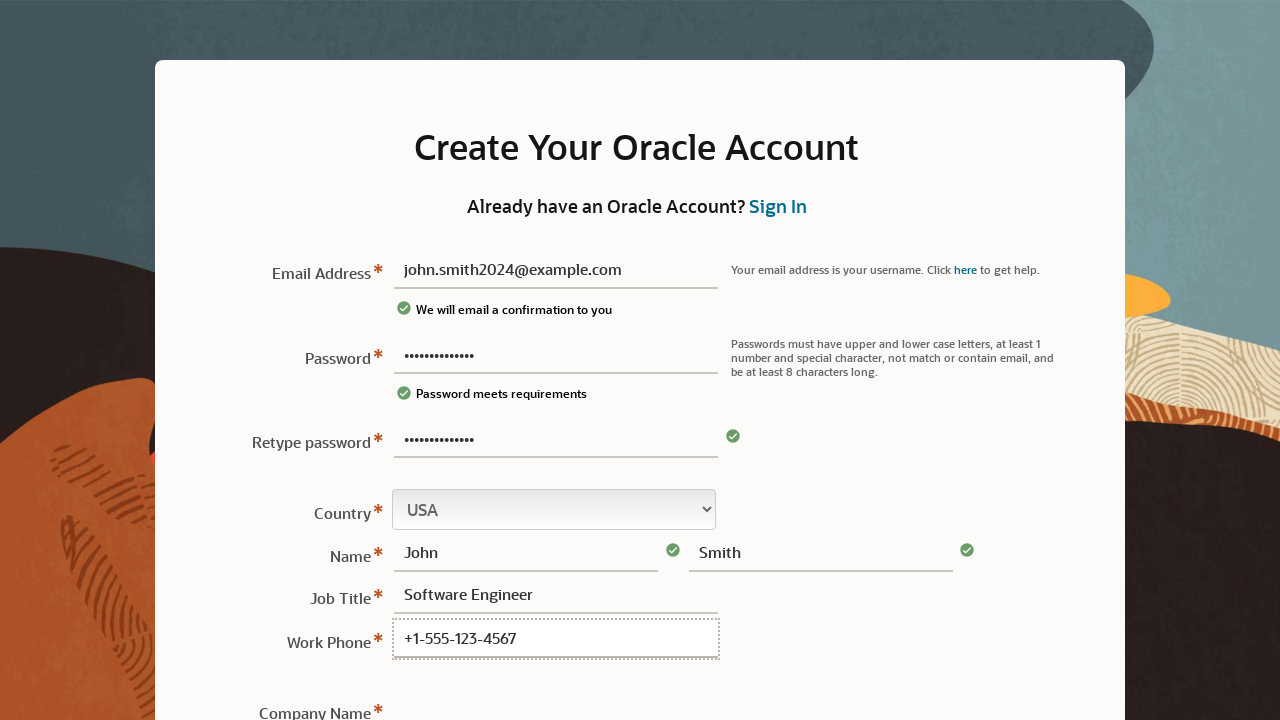

Filled company name field with 'Tech Solutions Inc' on #sView1\:r1\:0\:companyName\:\:content
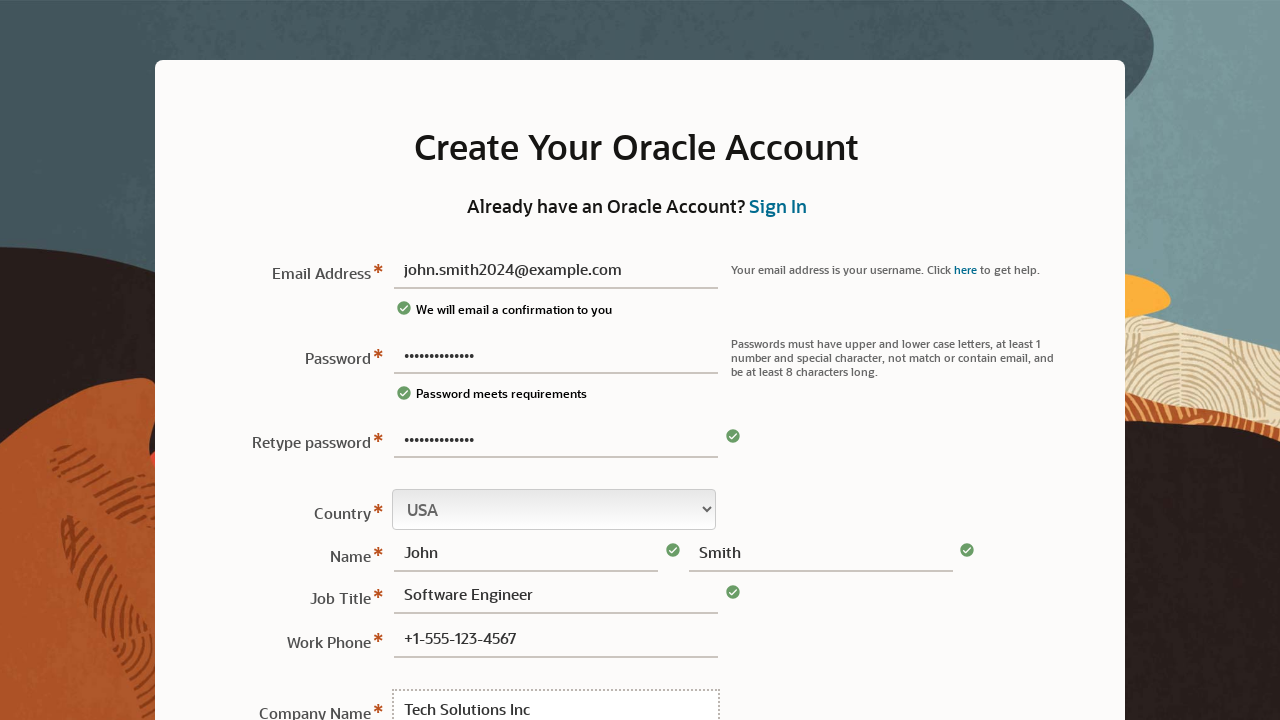

Filled address field with '123 Main Street' on #sView1\:r1\:0\:address1\:\:content
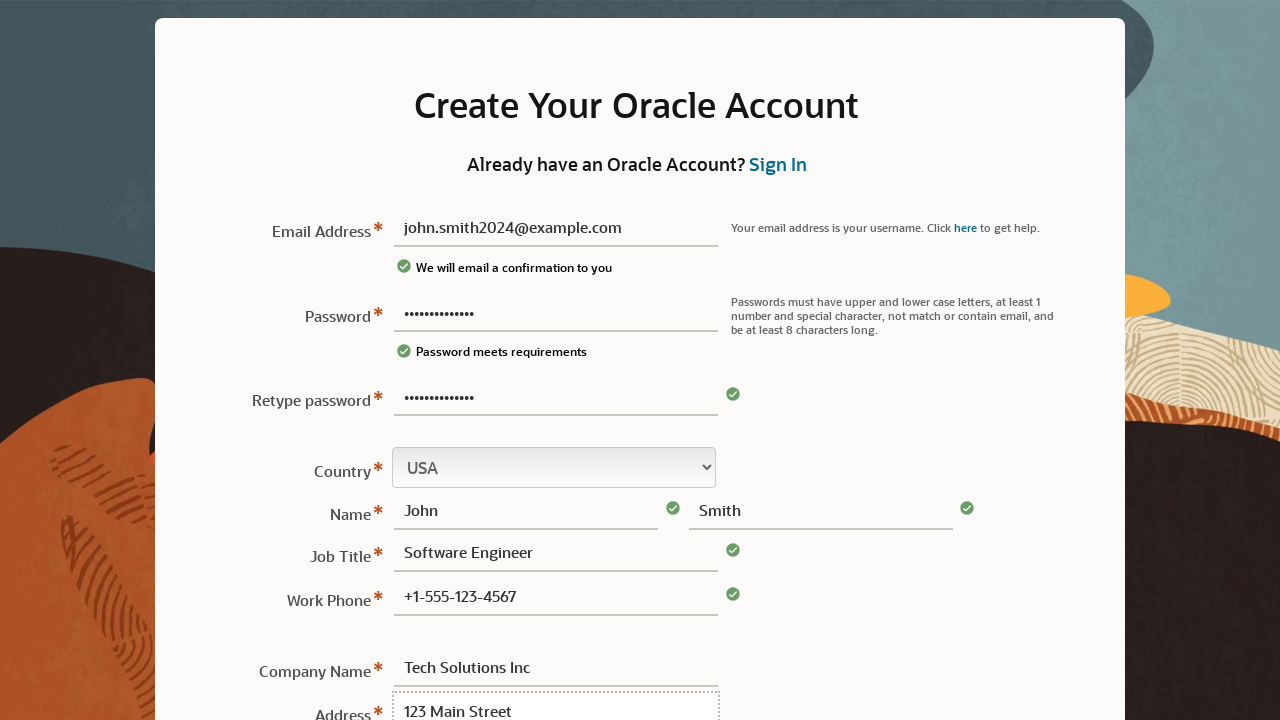

Filled city field with 'San Francisco' on #sView1\:r1\:0\:city\:\:content
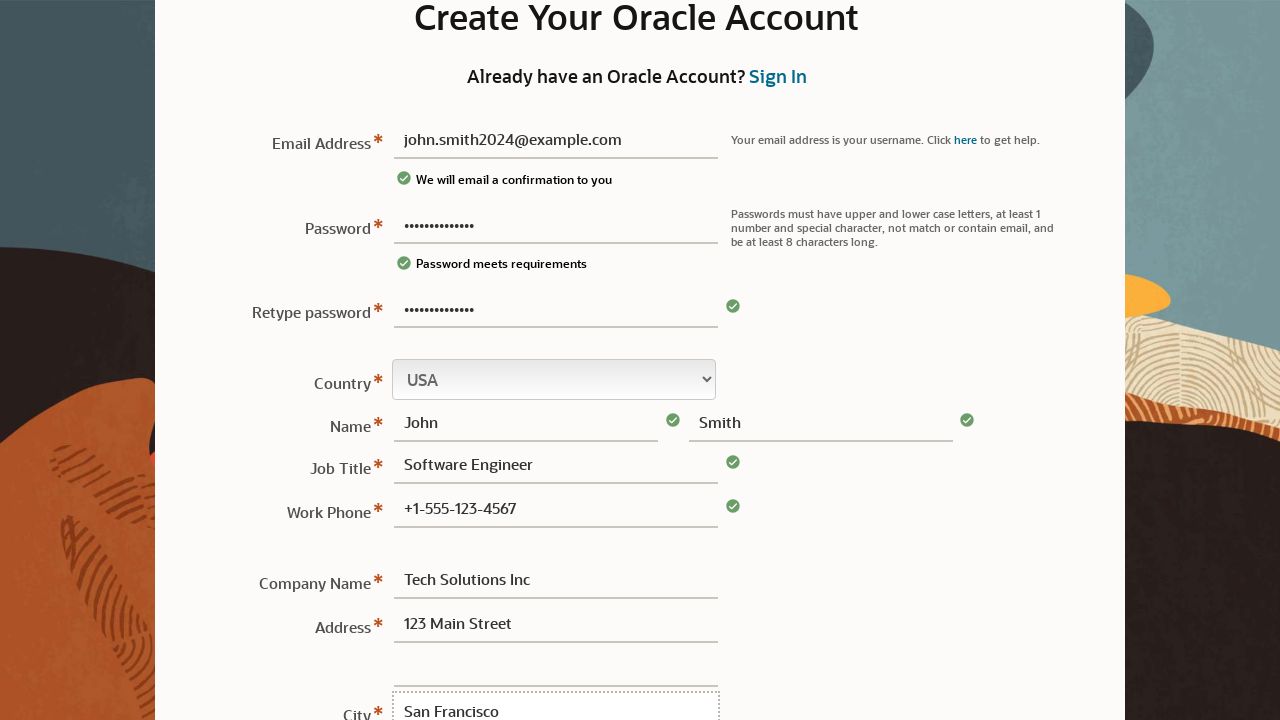

Filled postal code field with '94102' on #sView1\:r1\:0\:postalCode\:\:content
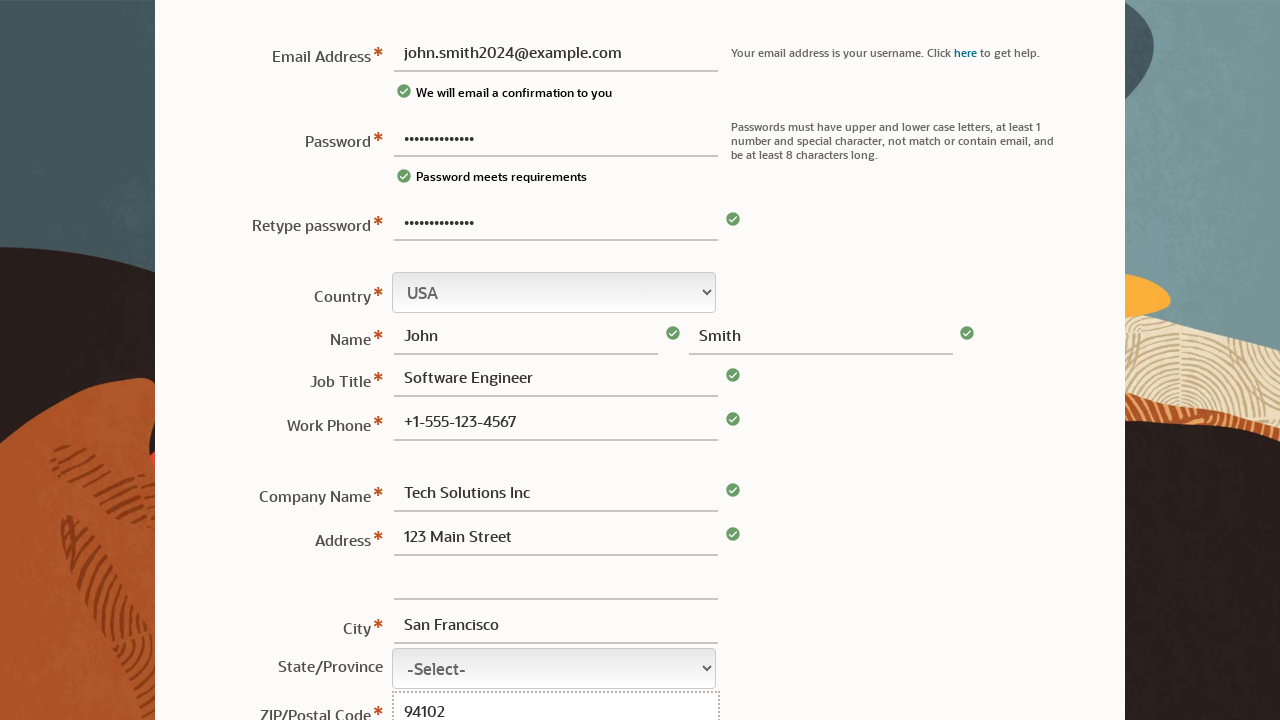

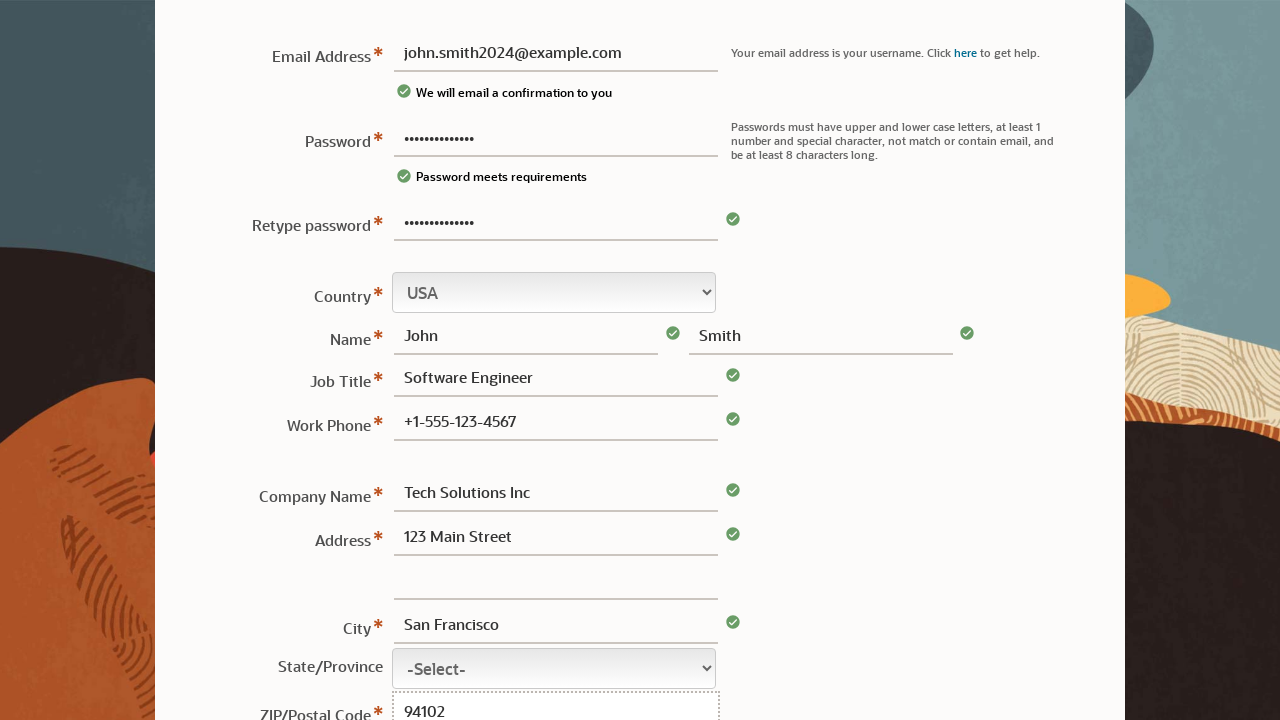